Navigates to Adobe Stock homepage and verifies that the navigation bar is displayed.

Starting URL: https://stock.adobe.com/

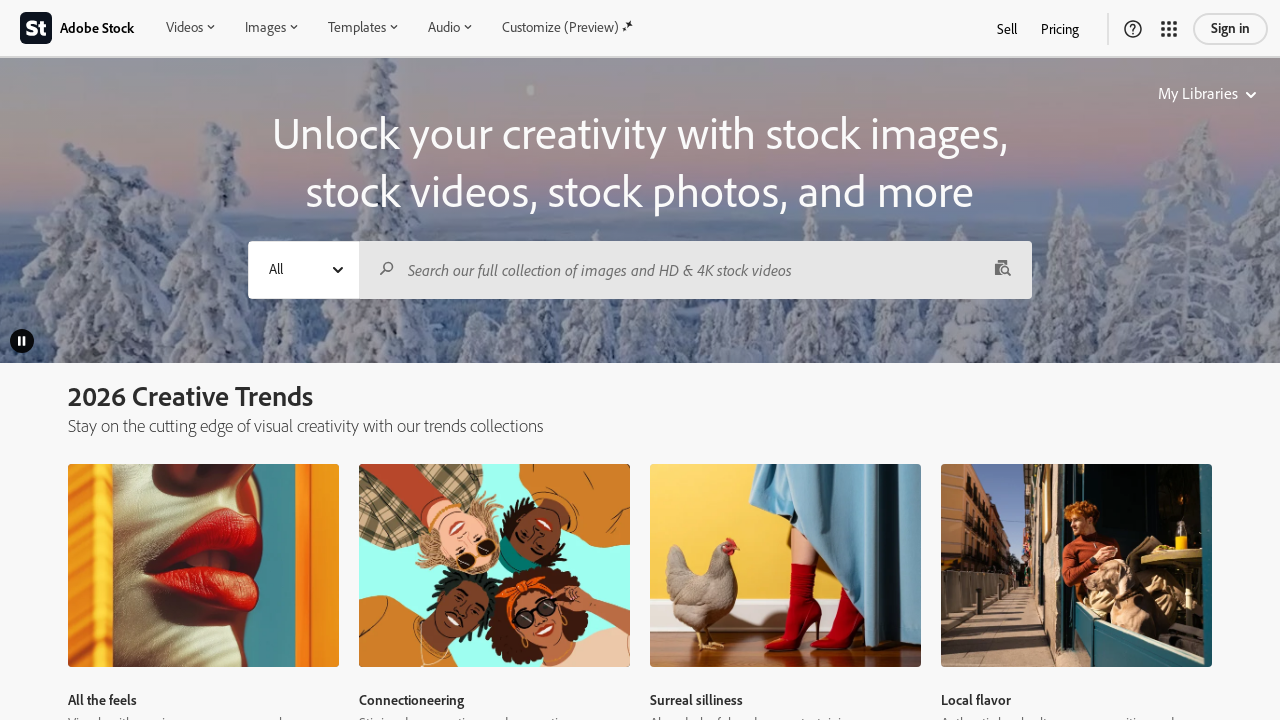

Navigated to Adobe Stock homepage
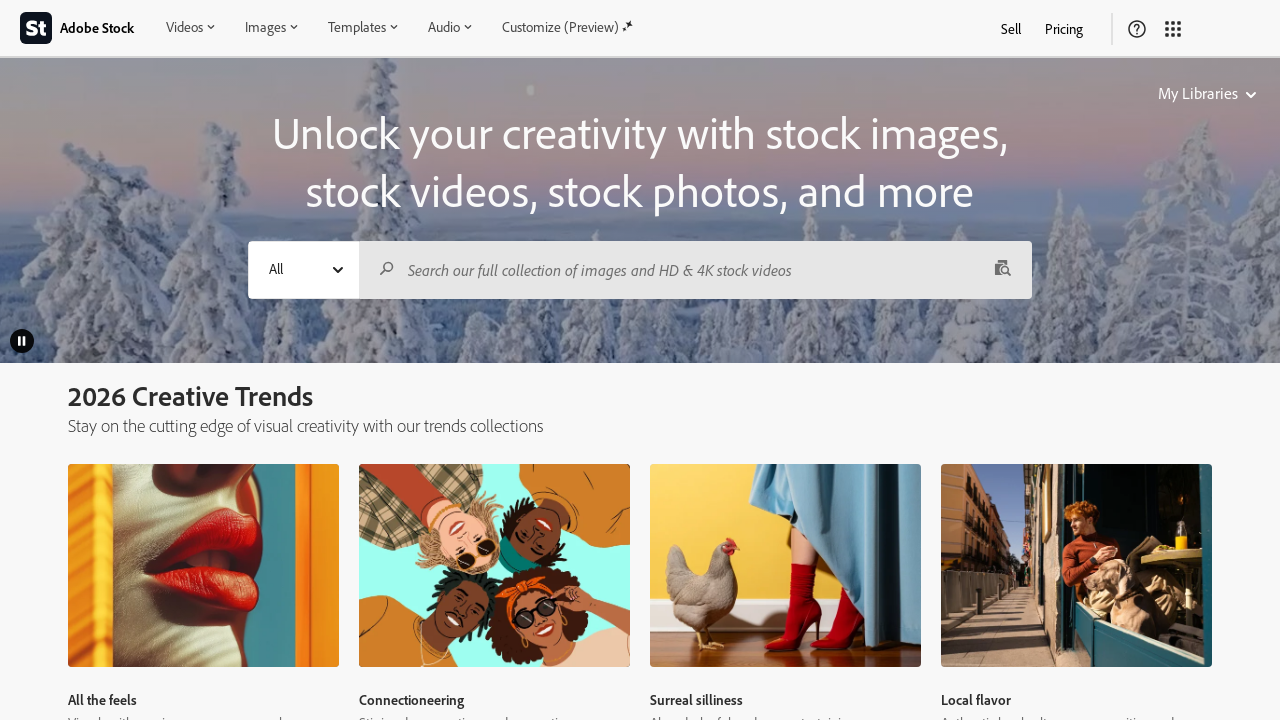

Navigation bar loaded and is displayed
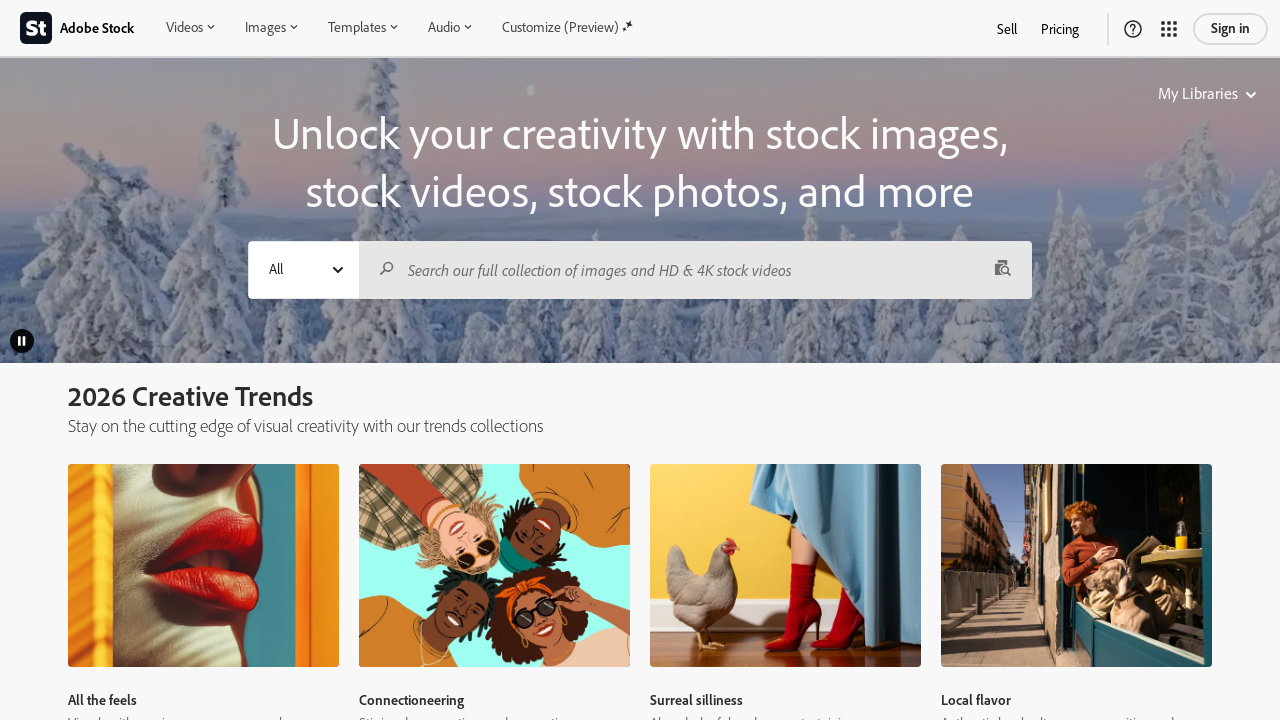

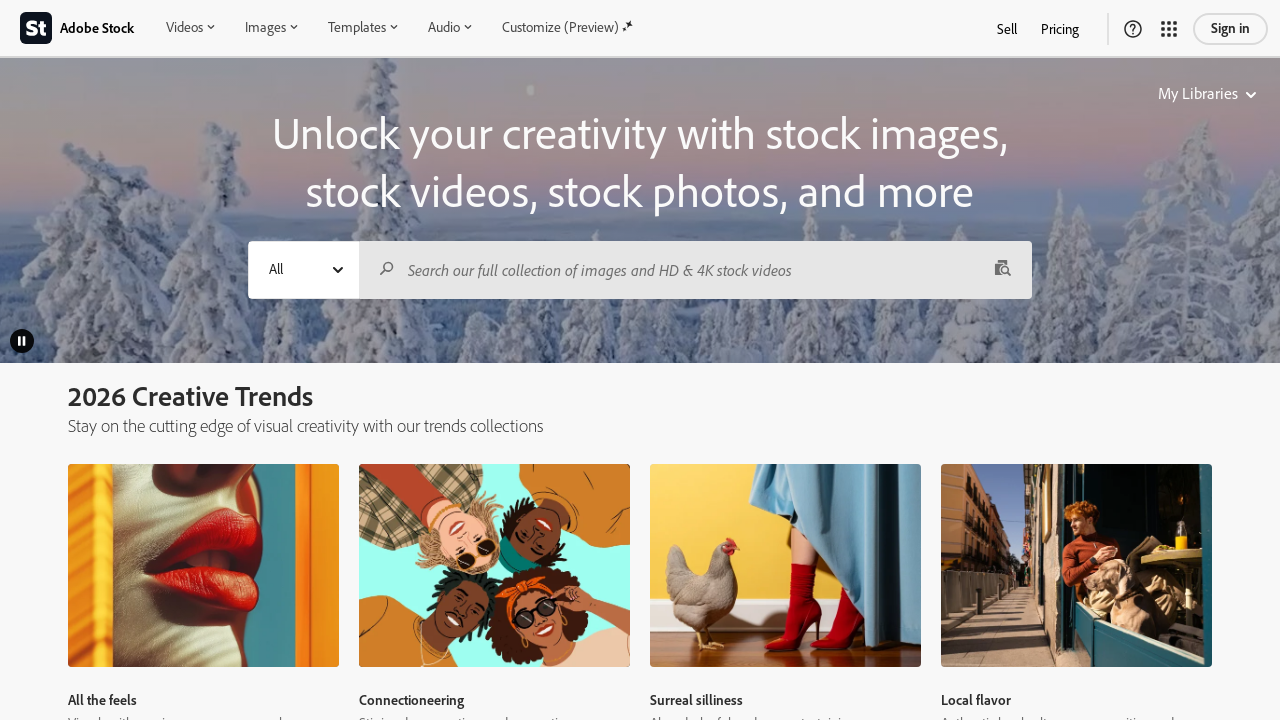